Tests radio button functionality by clicking "Yes" and "Impressive" radio buttons and verifying the selection result text is displayed correctly

Starting URL: https://demoqa.com/radio-button

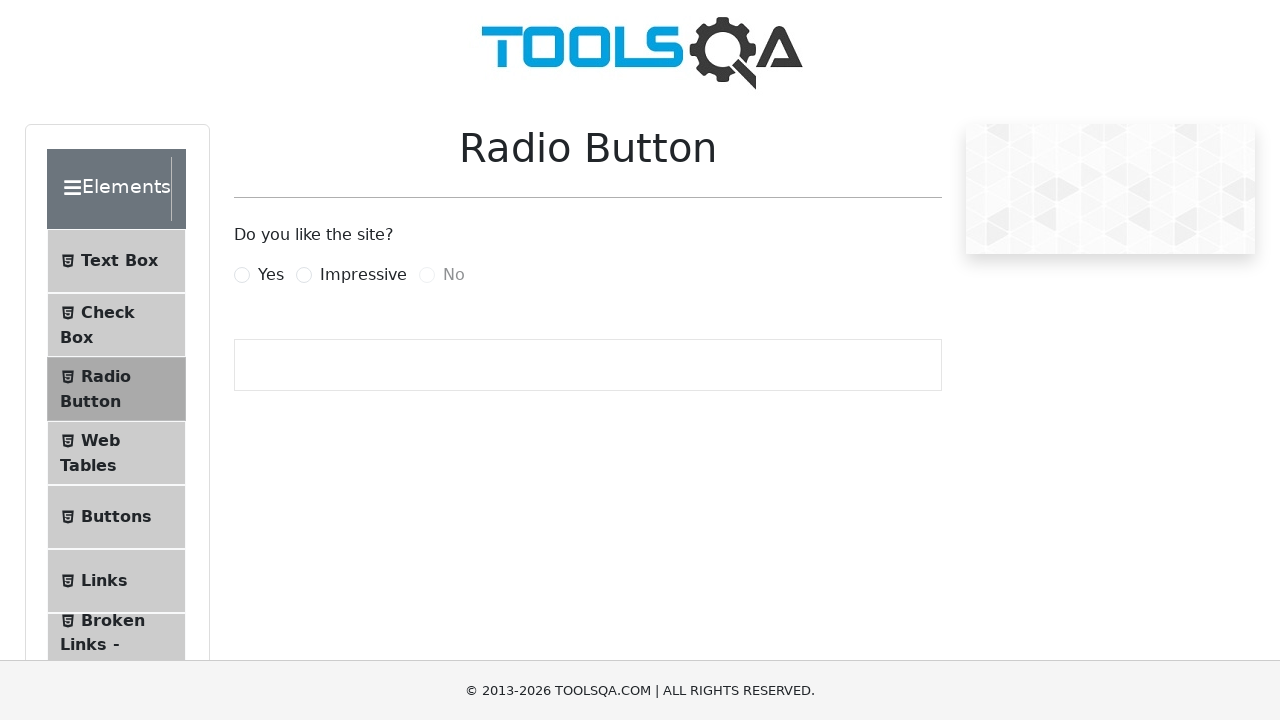

Clicked 'Yes' radio button at (271, 275) on xpath=//label[@for='yesRadio']
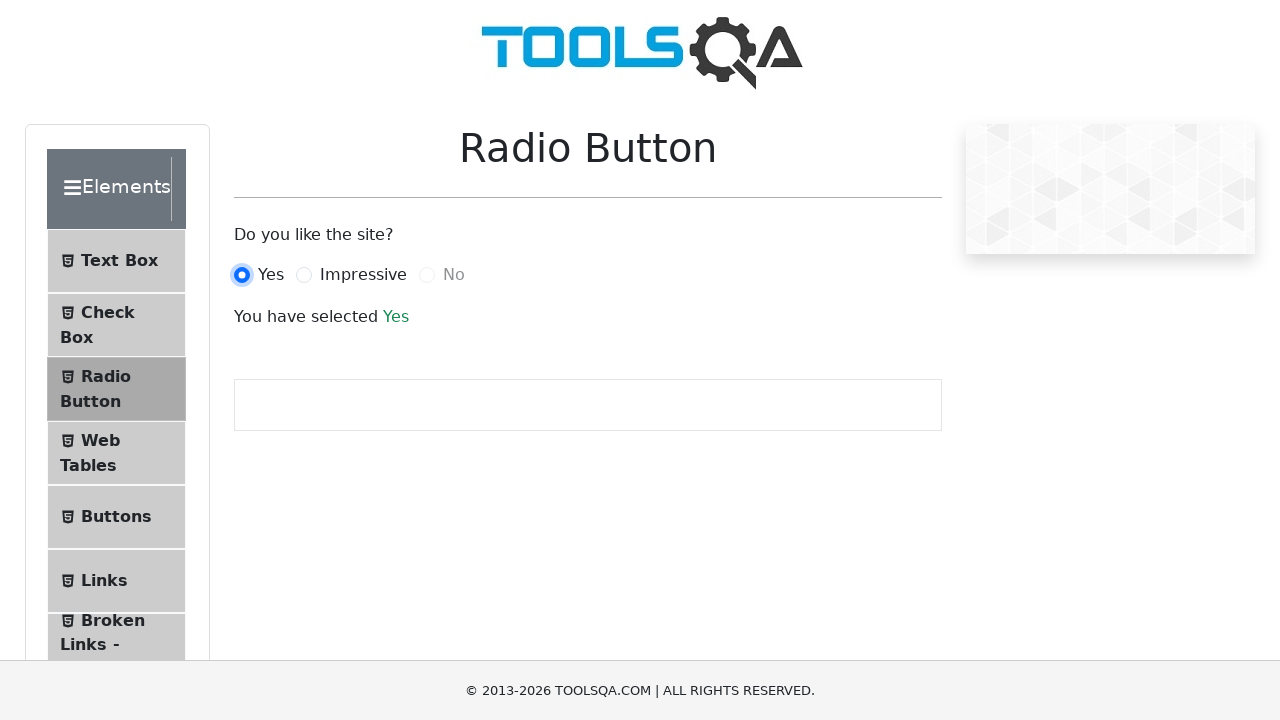

Verified 'You have selected Yes' result text is displayed
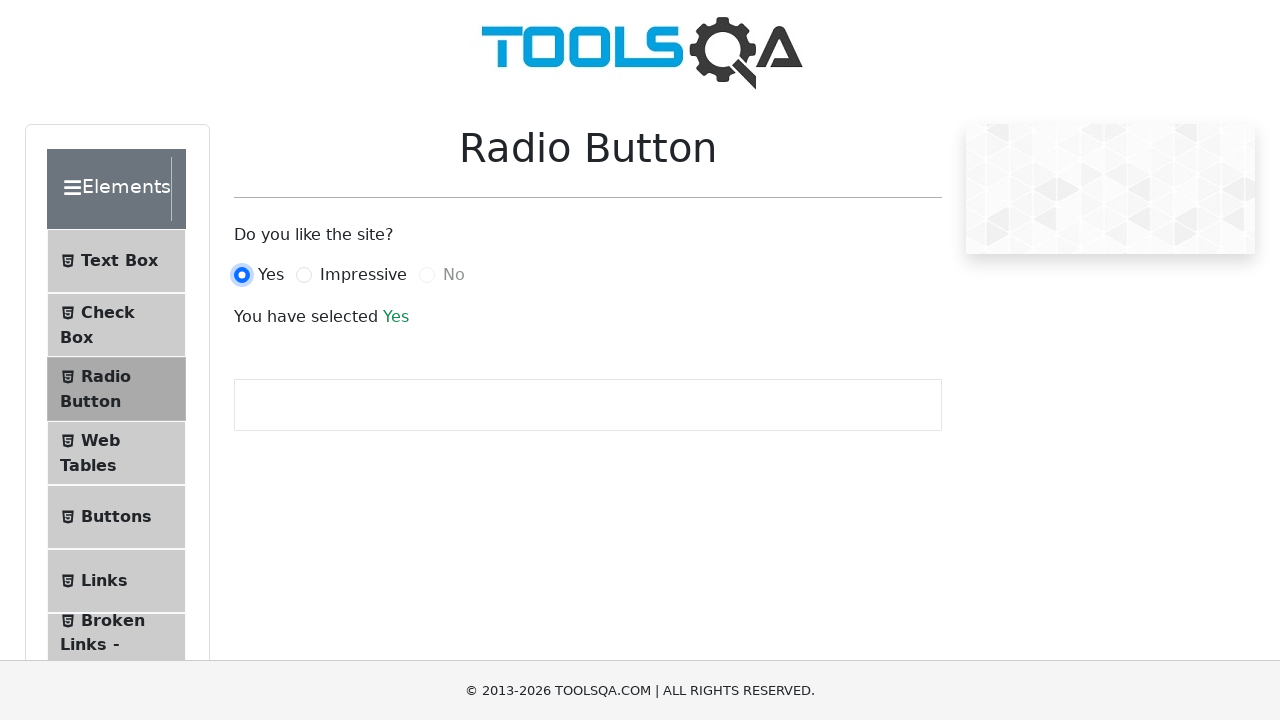

Clicked 'Impressive' radio button at (363, 275) on xpath=//label[@for='impressiveRadio']
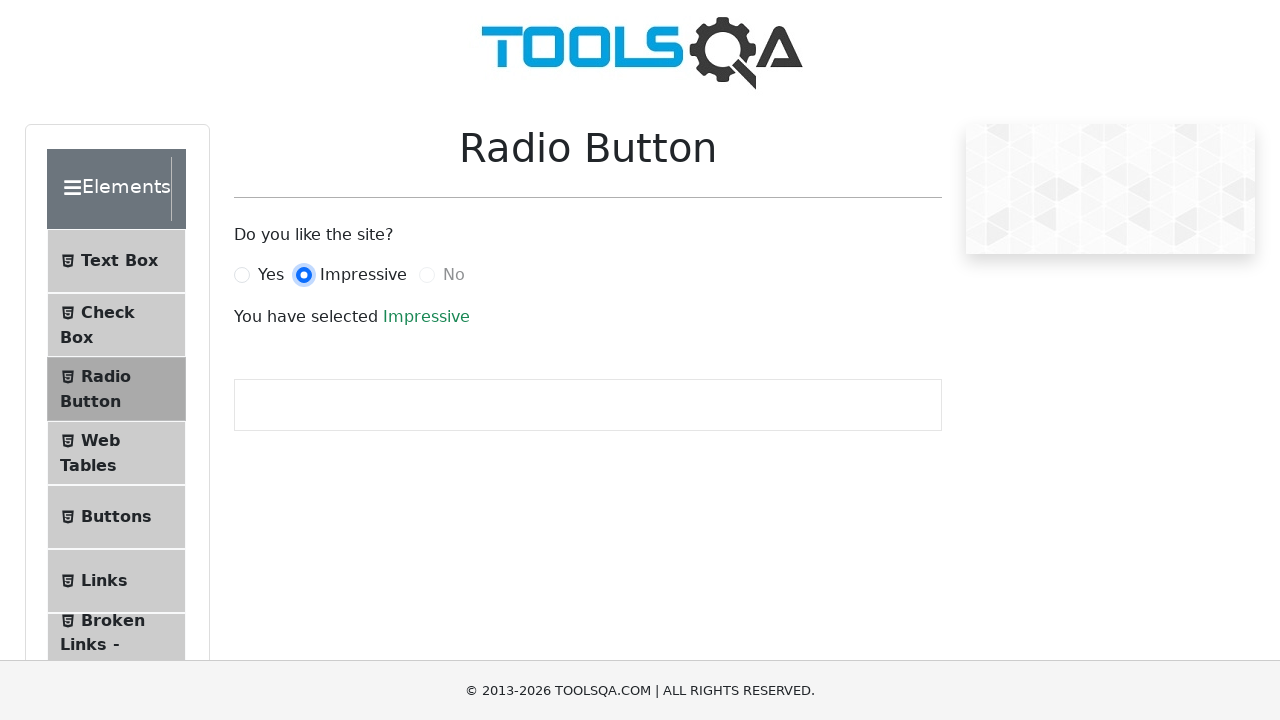

Verified 'You have selected Impressive' result text is displayed
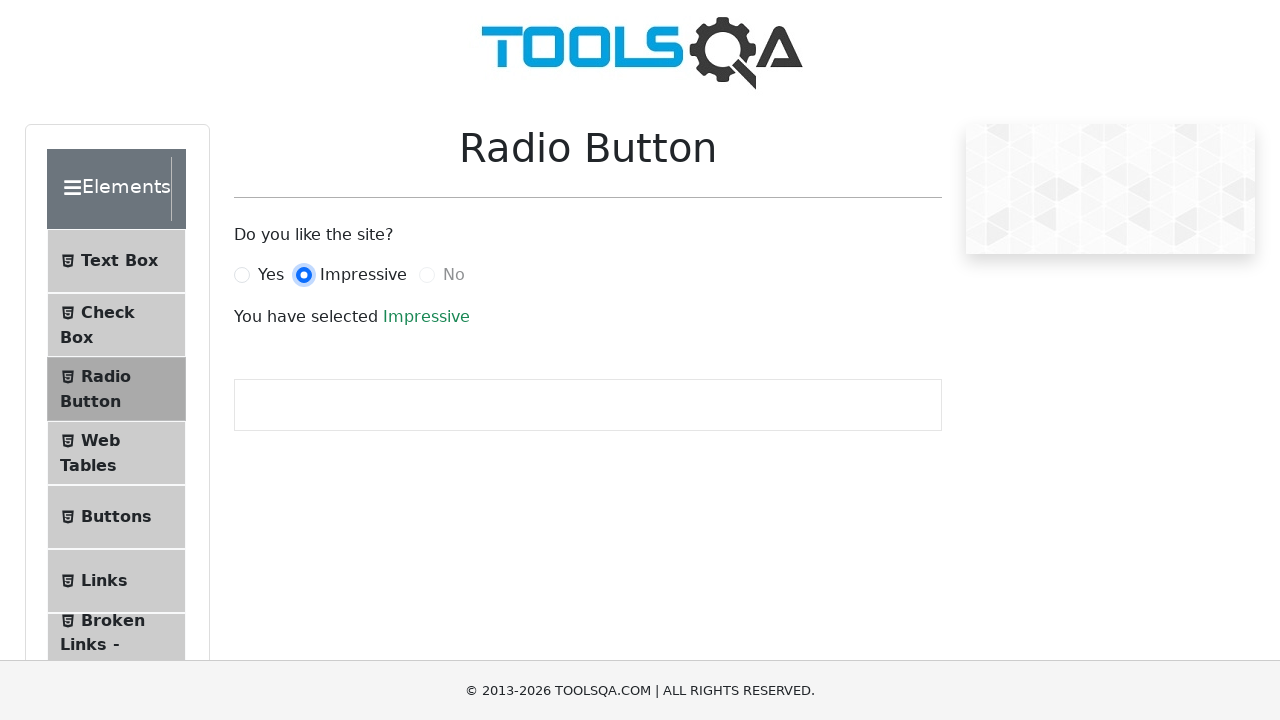

Verified question text 'Do you like the site?' is displayed
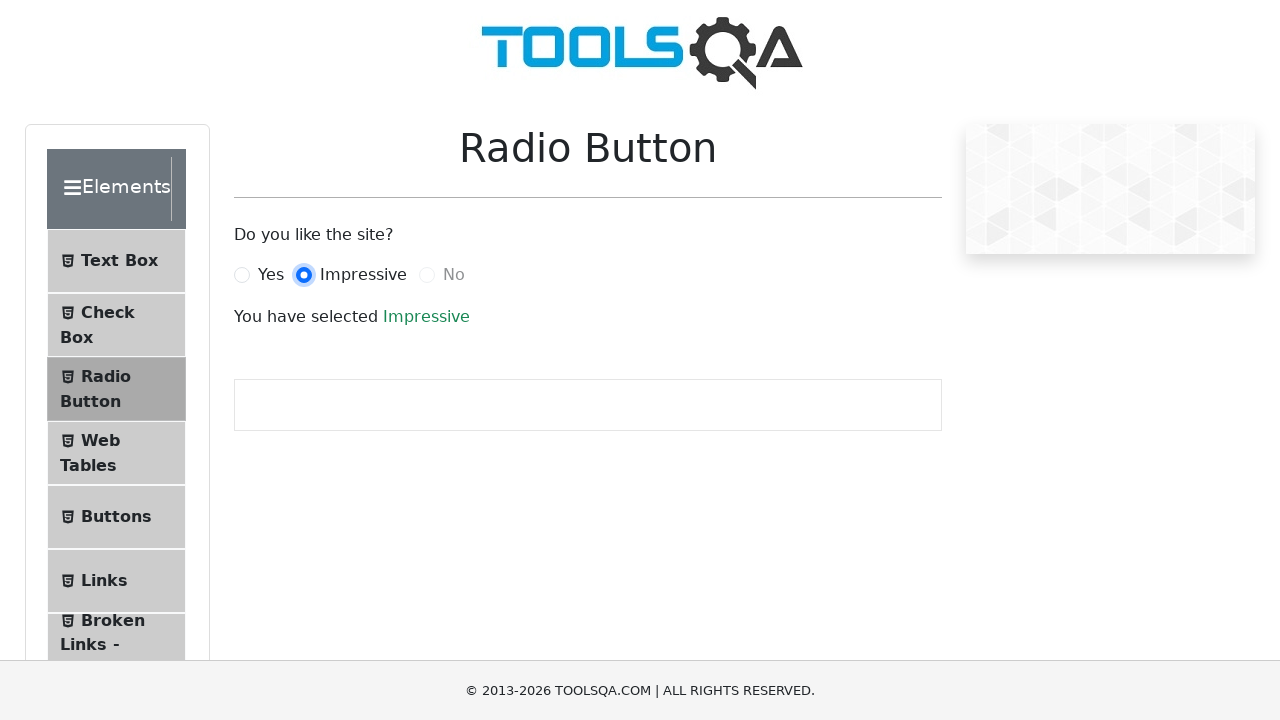

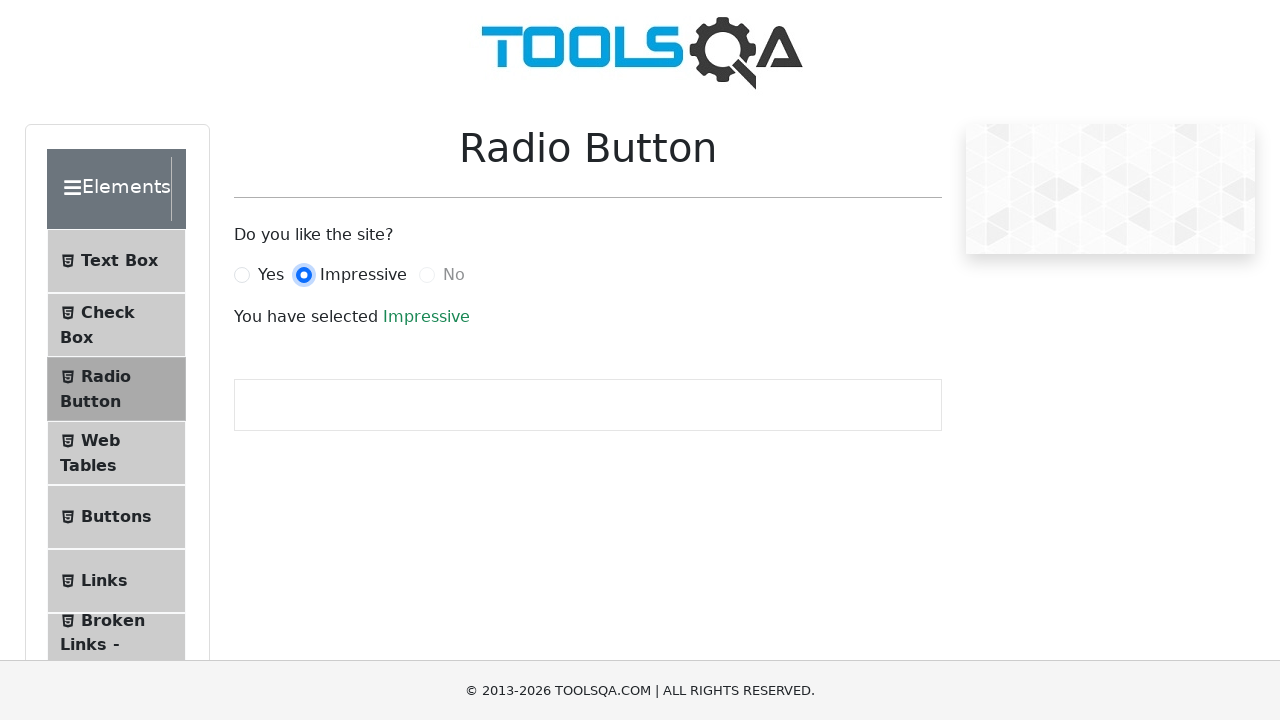